Tests that entering a valid card number is accepted without error

Starting URL: https://sandbox.cardpay.com/MI/cardpayment2.html?orderXml=PE9SREVSIFdBTExFVF9JRD0nODI5OScgT1JERVJfTlVNQkVSPSc0NTgyMTEnIEFNT1VOVD0nMjkxLjg2JyBDVVJSRU5DWT0nRVVSJyAgRU1BSUw9J2N1c3RvbWVyQGV4YW1wbGUuY29tJz4KPEFERFJFU1MgQ09VTlRSWT0nVVNBJyBTVEFURT0nTlknIFpJUD0nMTAwMDEnIENJVFk9J05ZJyBTVFJFRVQ9JzY3NyBTVFJFRVQnIFBIT05FPSc4NzY5OTA5MCcgVFlQRT0nQklMTElORycvPgo8L09SREVSPg==&sha512=998150a2b27484b776a1628bfe7505a9cb430f276dfa35b14315c1c8f03381a90490f6608f0dcff789273e05926cd782e1bb941418a9673f43c47595aa7b8b0d

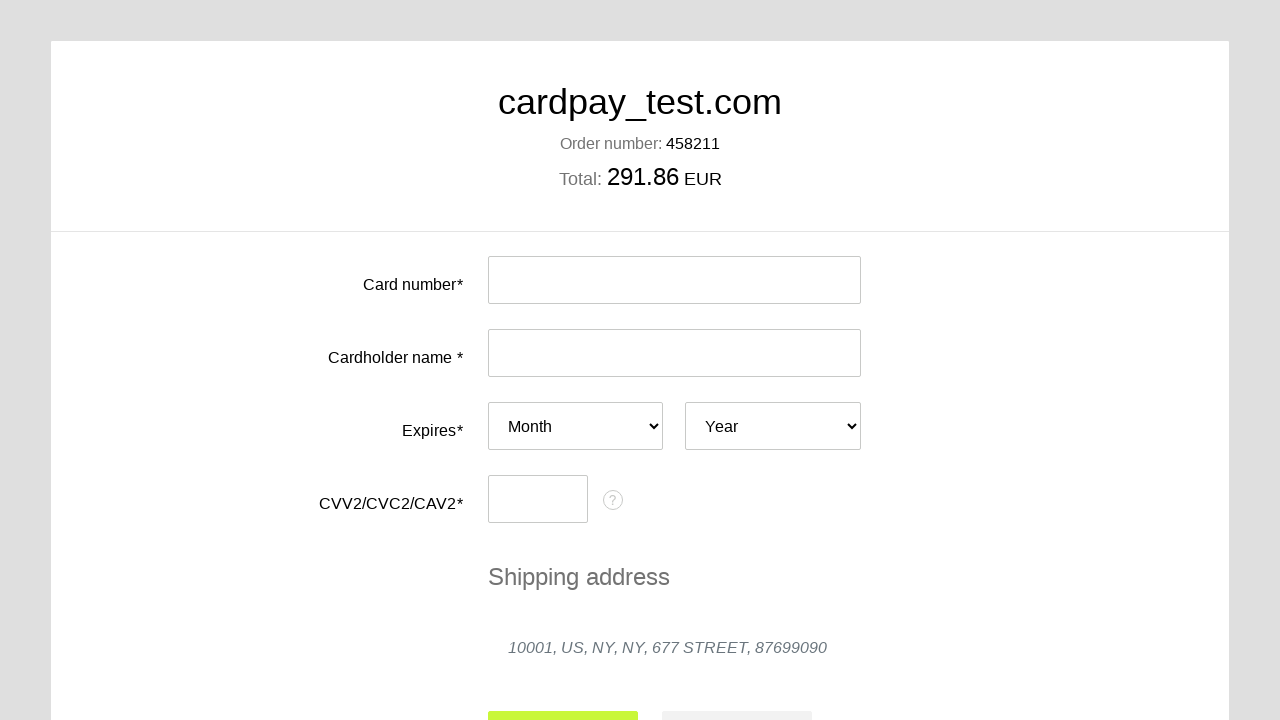

Clicked card number input field at (674, 280) on #input-card-number
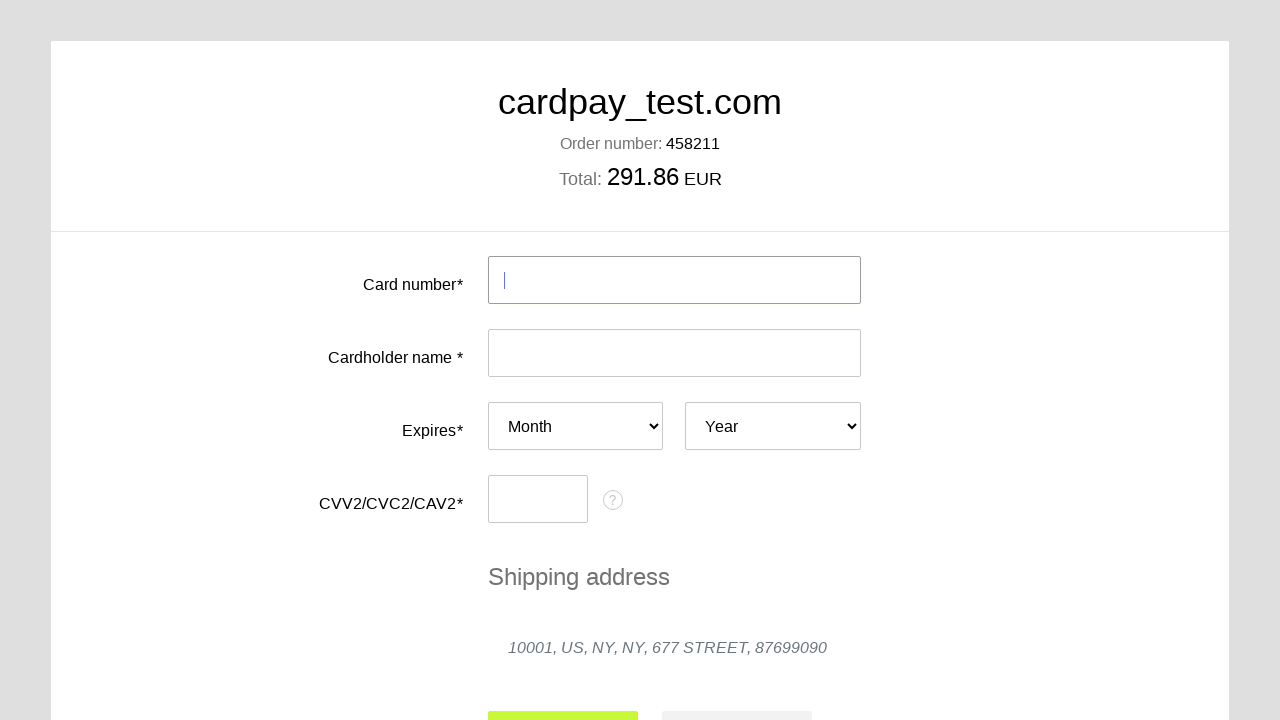

Filled card number field with valid test card number 4000000000000002 on #input-card-number
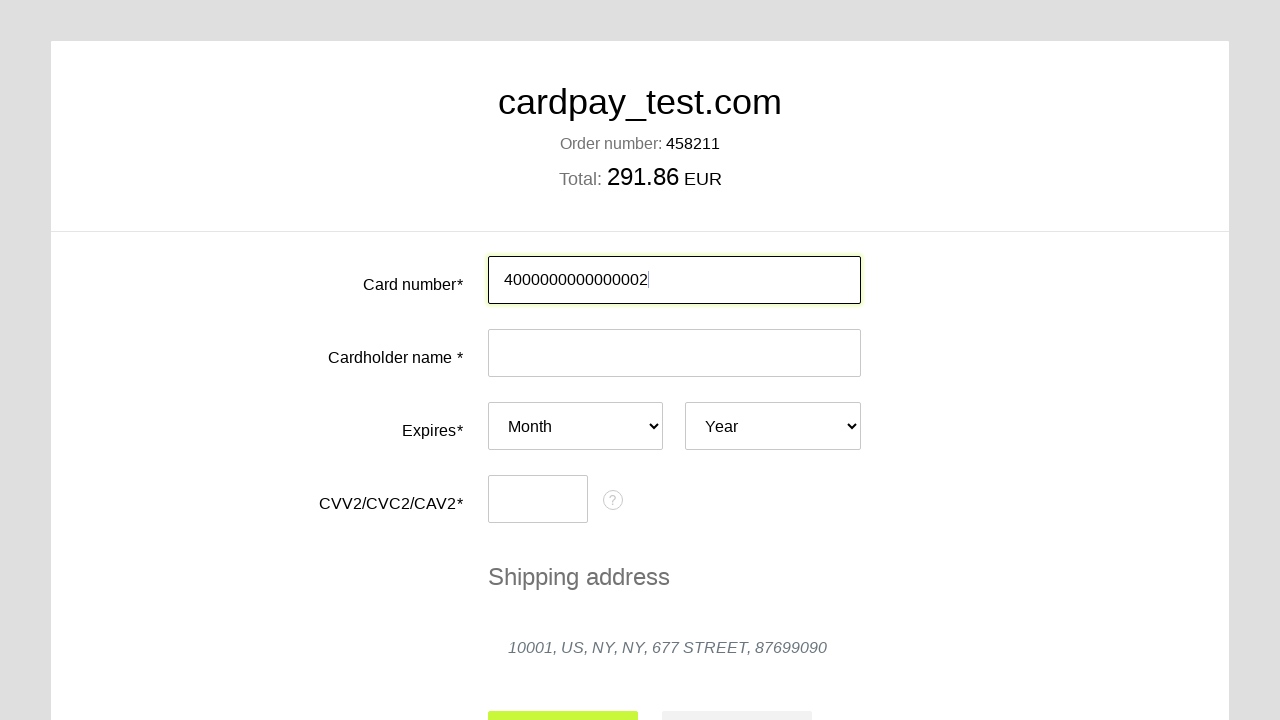

Clicked outside card number field to trigger validation at (340, 275) on xpath=//*[@id='card-number-field']/label
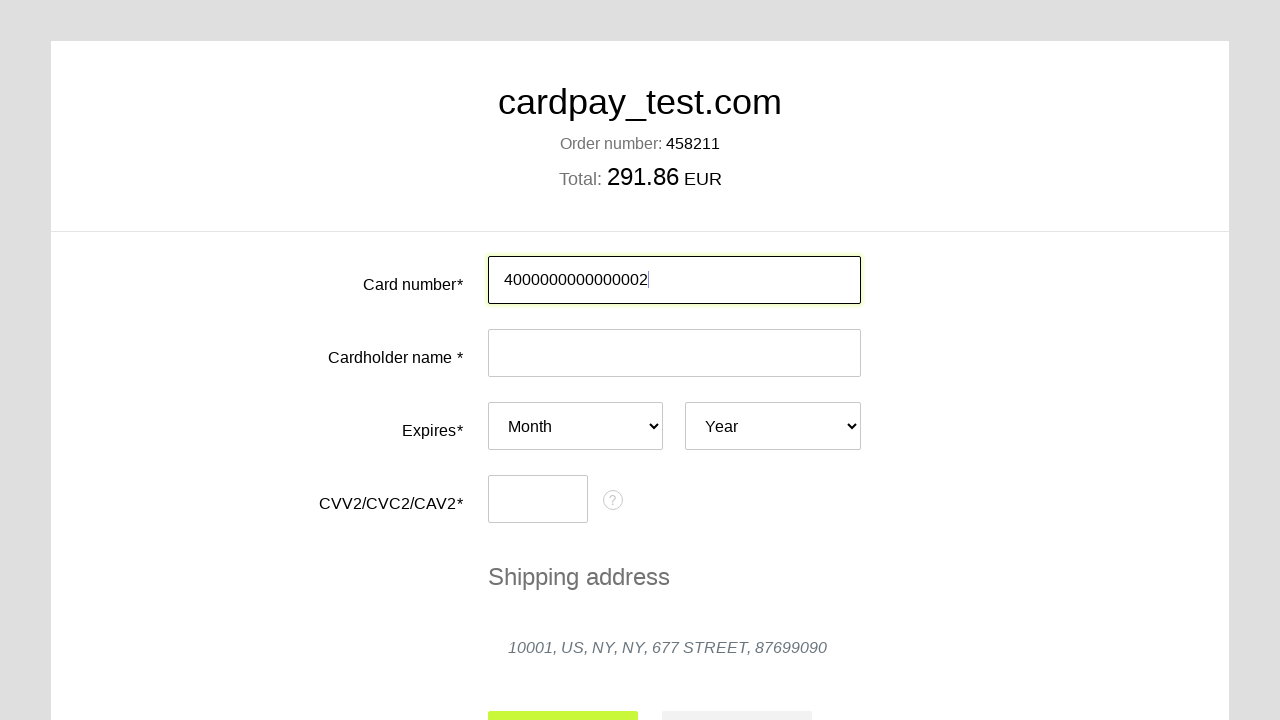

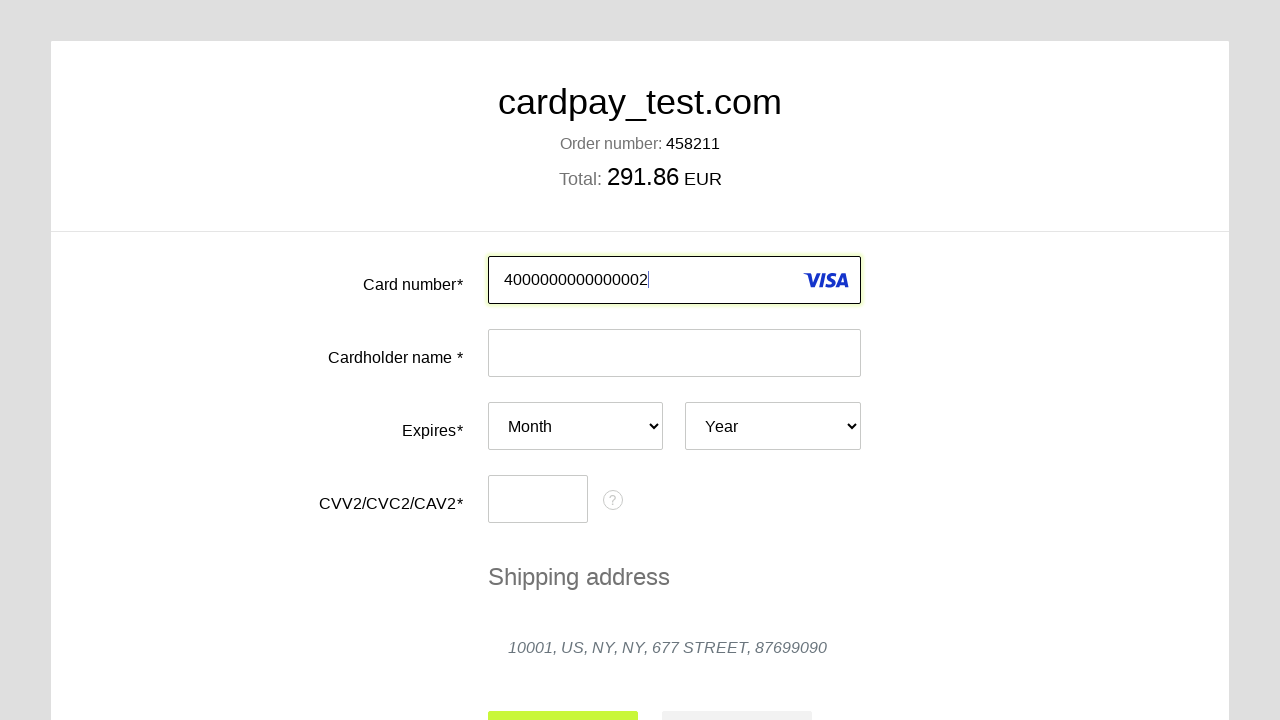